Tests the second FAQ accordion item about ordering multiple scooters

Starting URL: https://qa-scooter.praktikum-services.ru/

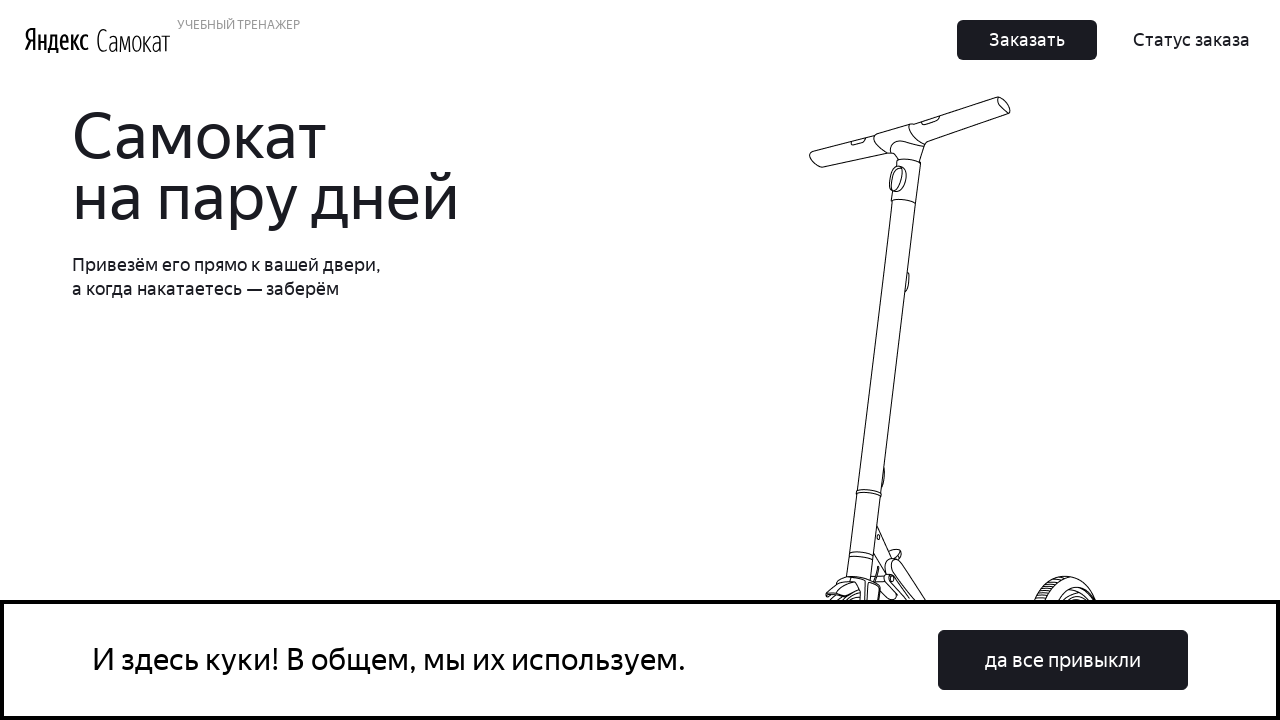

Scrolled second FAQ question into view
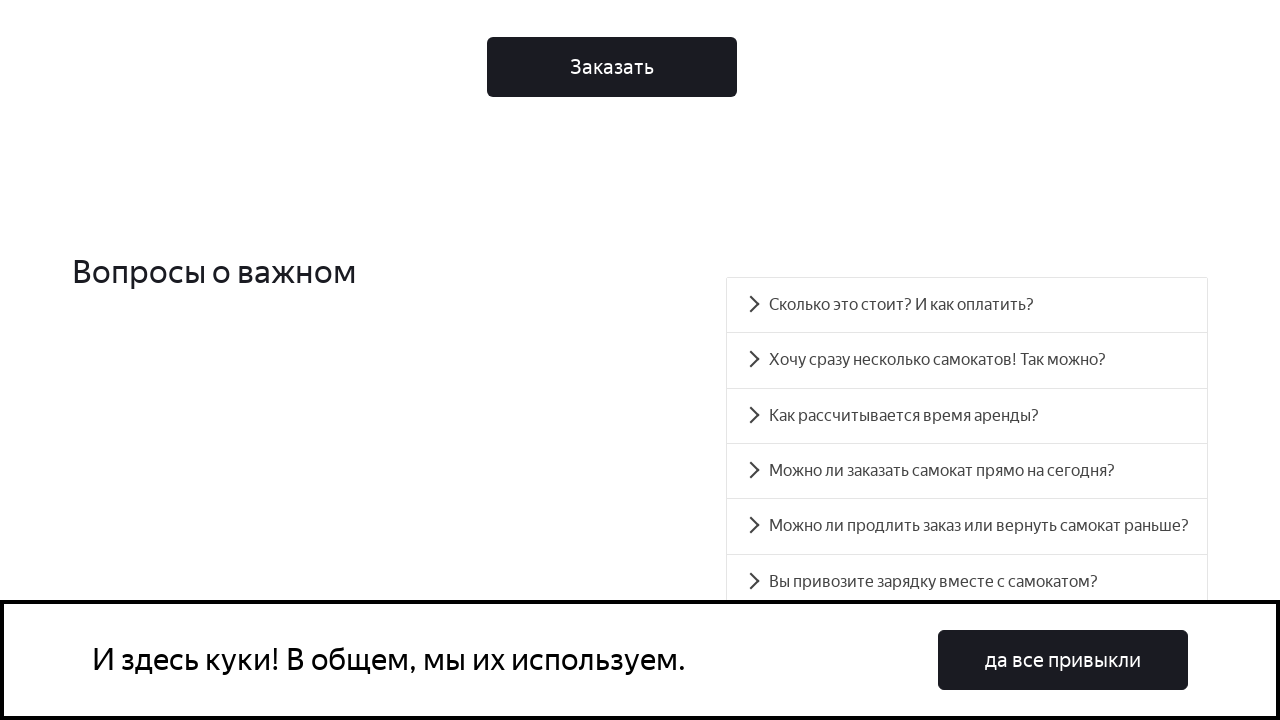

Clicked second FAQ accordion item about ordering multiple scooters at (967, 360) on #accordion__heading-1
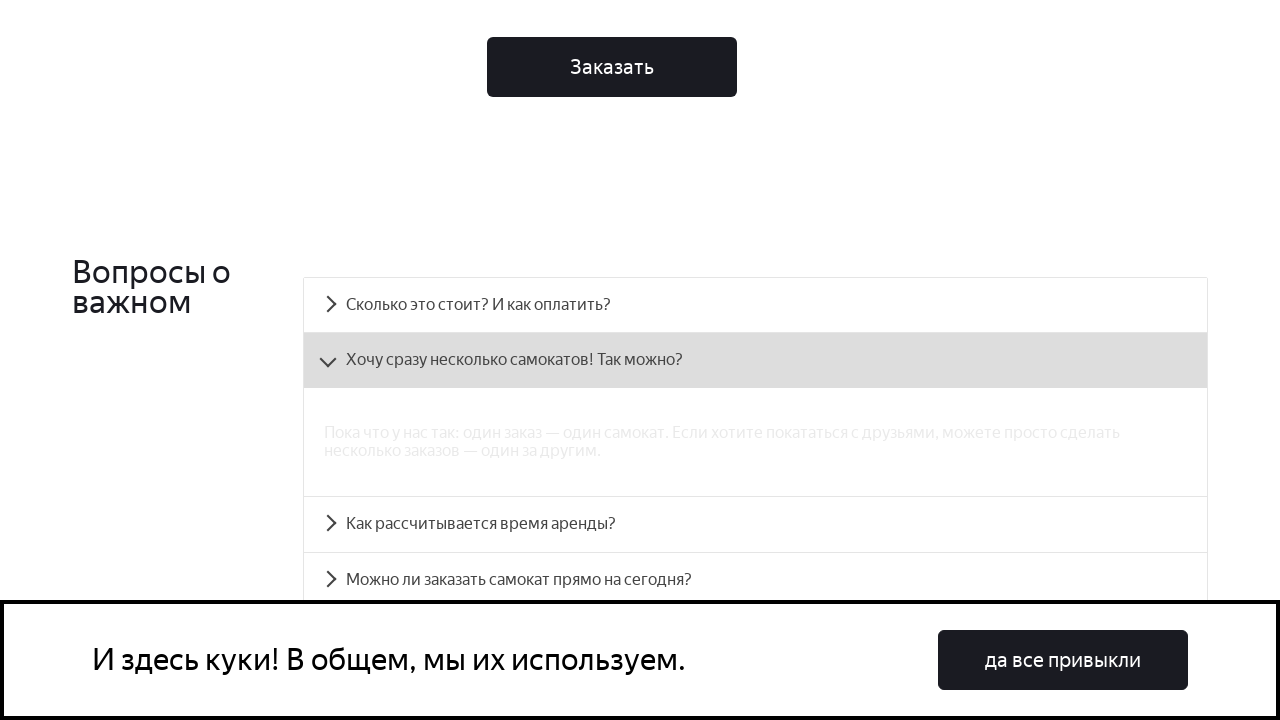

FAQ answer for second question loaded and became visible
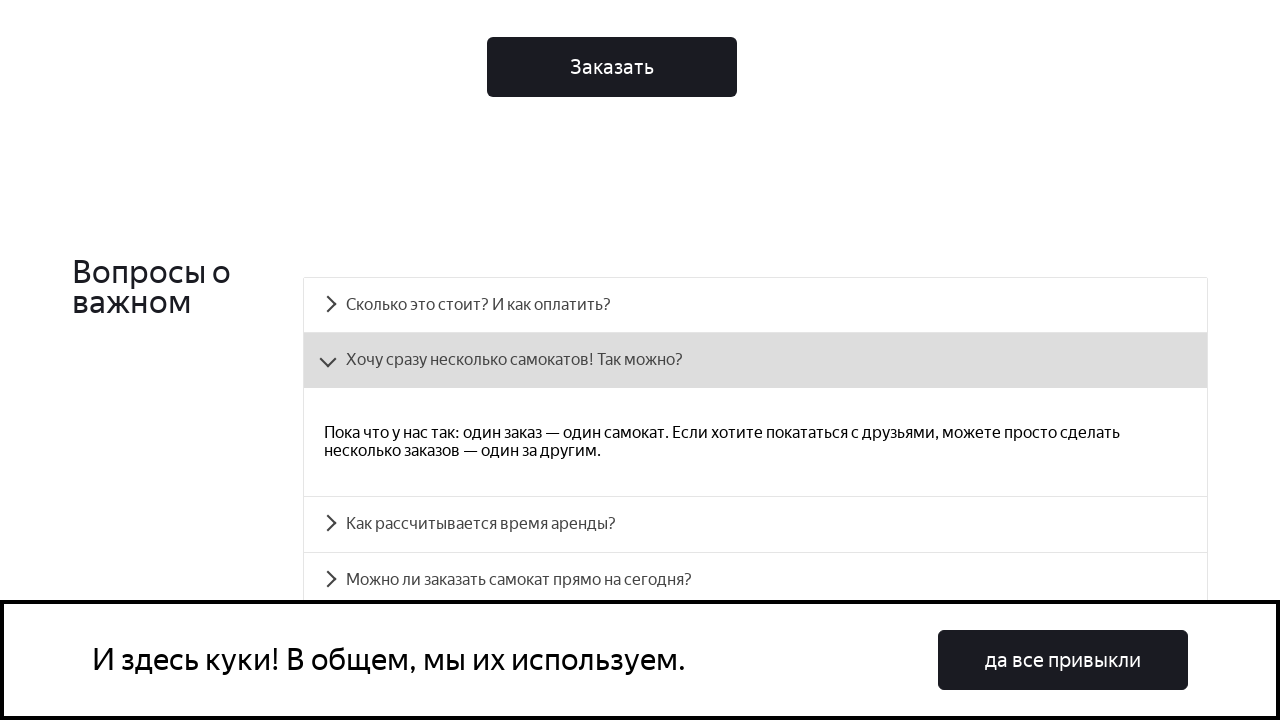

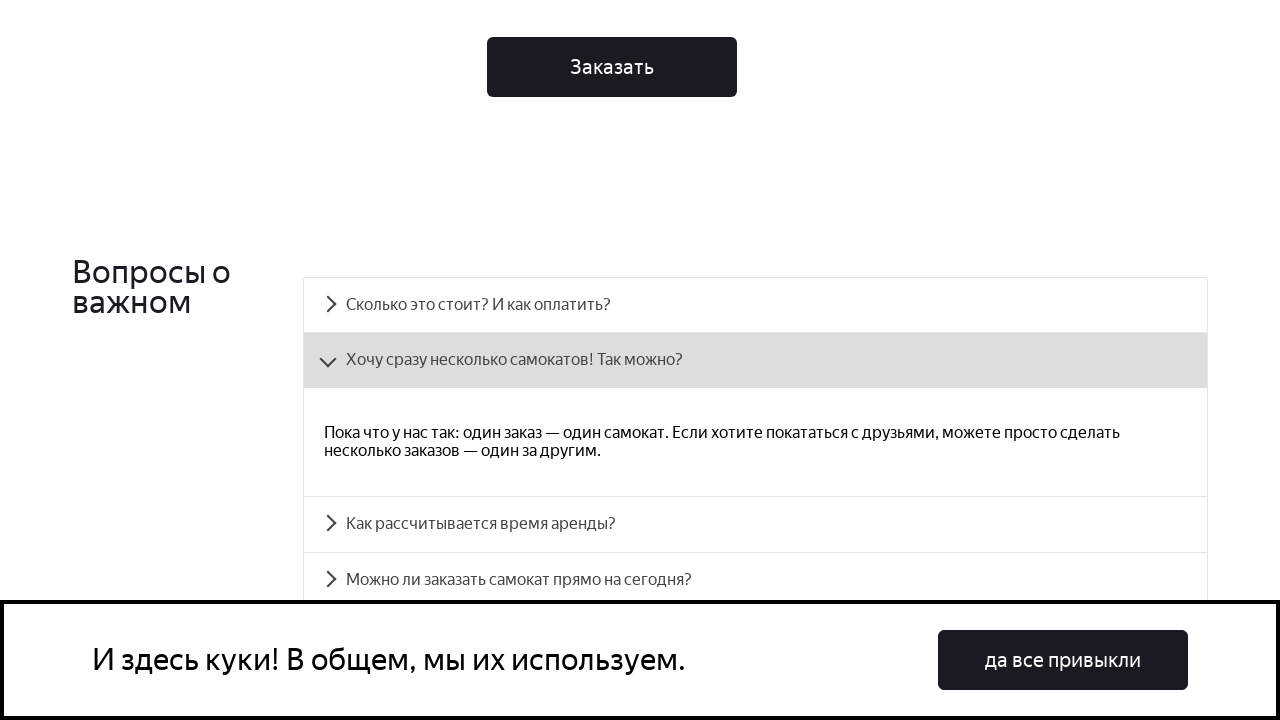